Opens the imooc.com website and maximizes the browser window

Starting URL: http://www.imooc.com

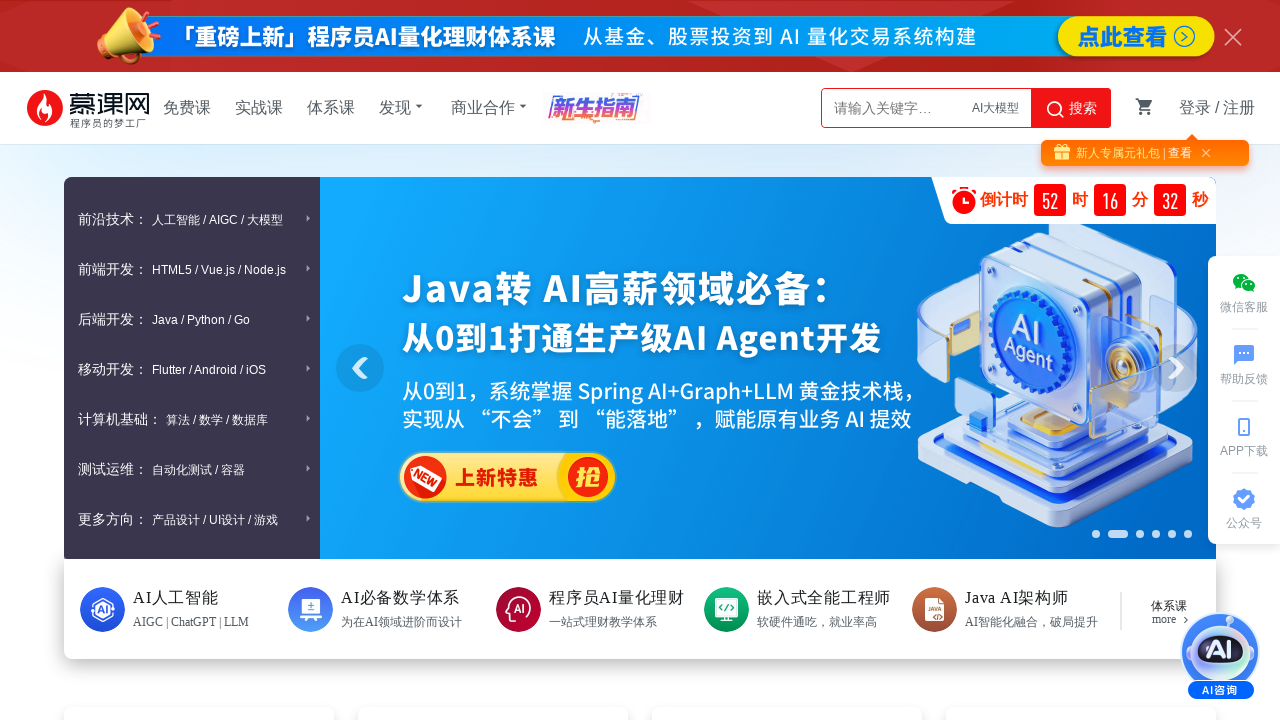

Opened imooc.com website with maximized browser window
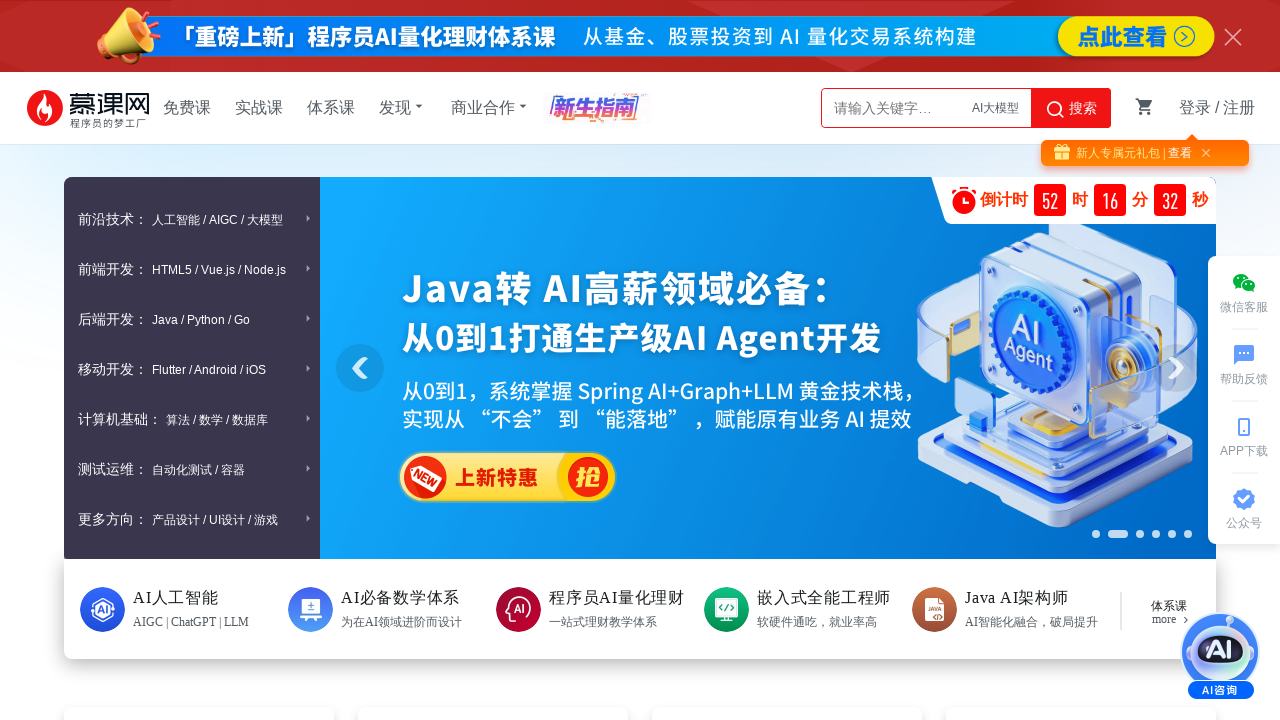

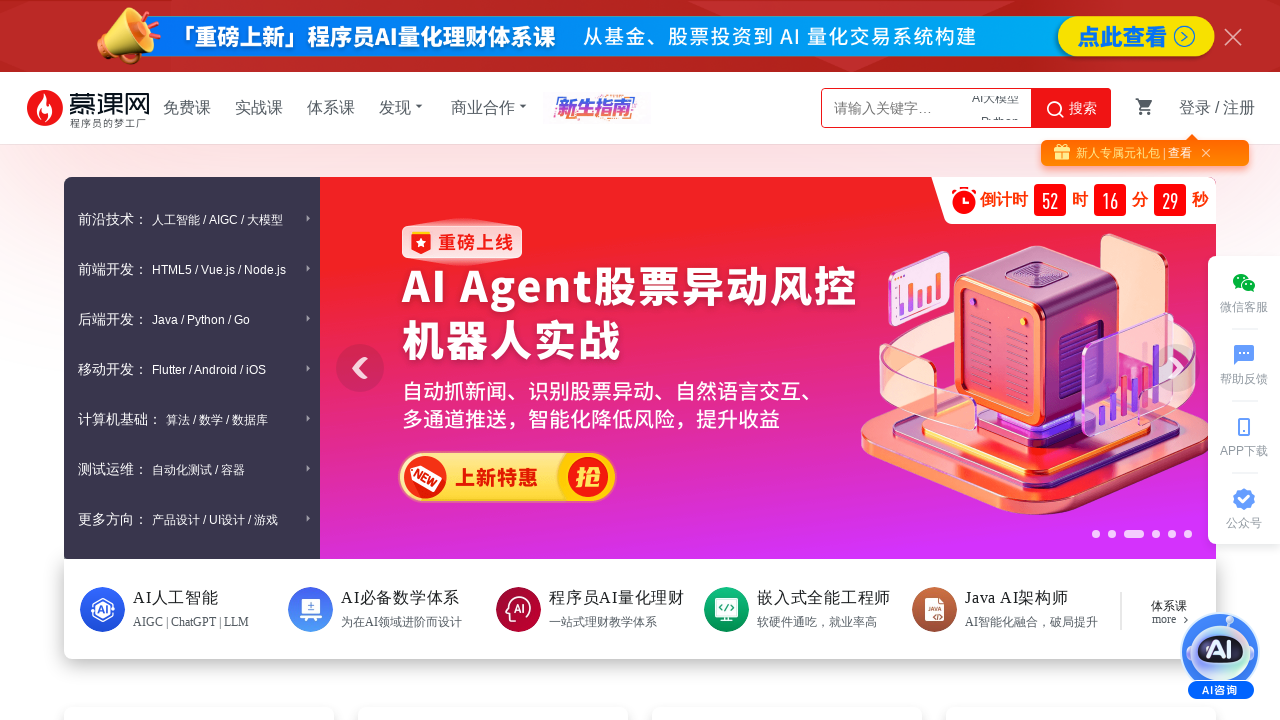